Solves a math captcha by calculating a formula based on a displayed value, then fills the answer and selects checkboxes before submitting the form

Starting URL: http://suninjuly.github.io/math.html

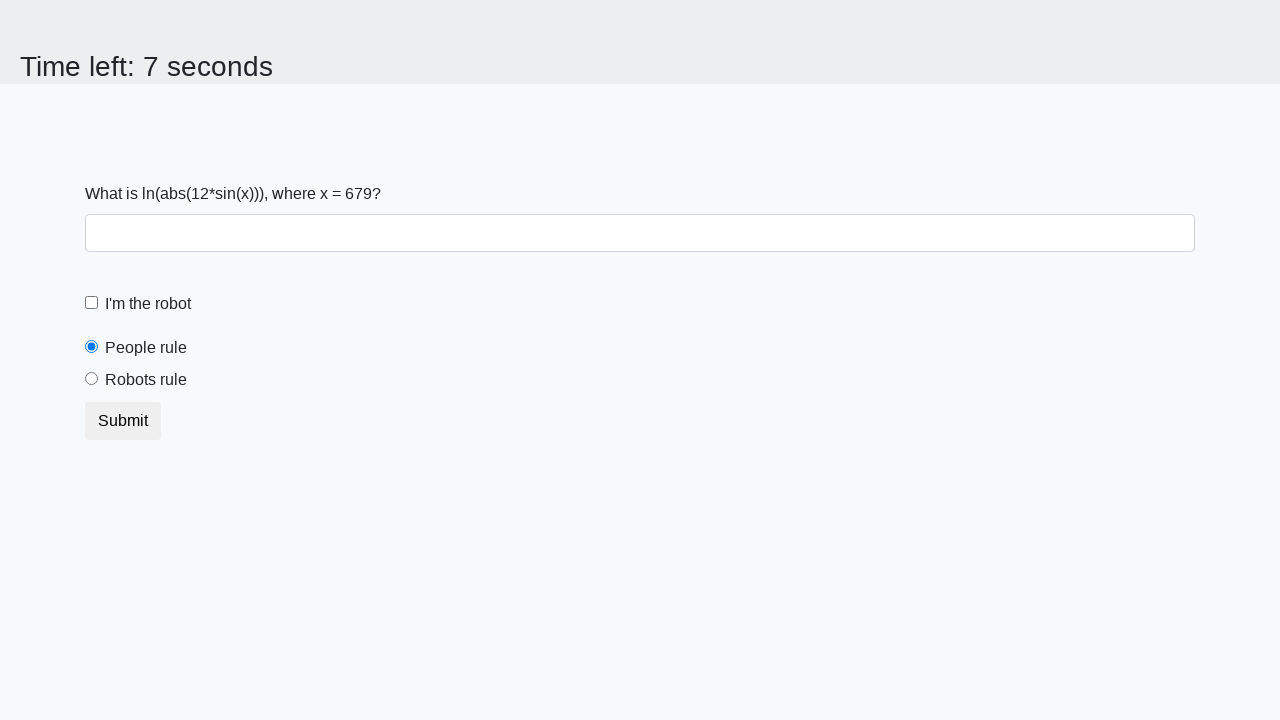

Located the input value element
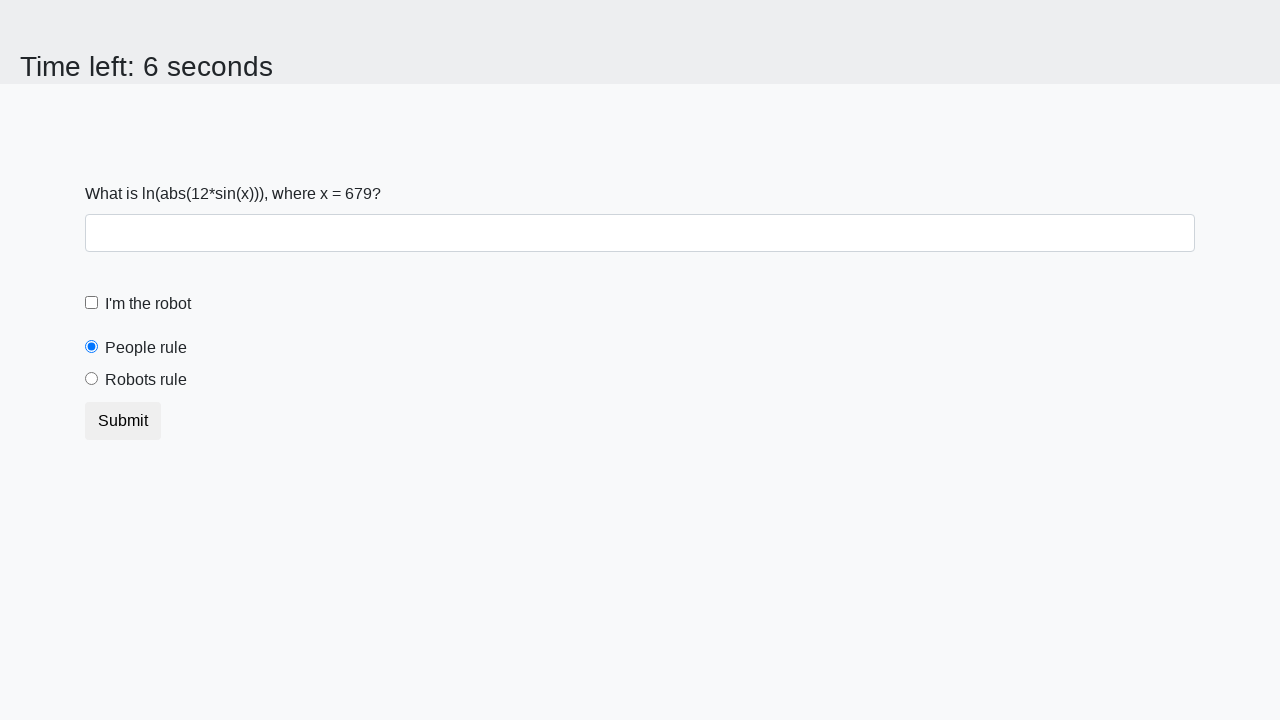

Retrieved input value from page: 679
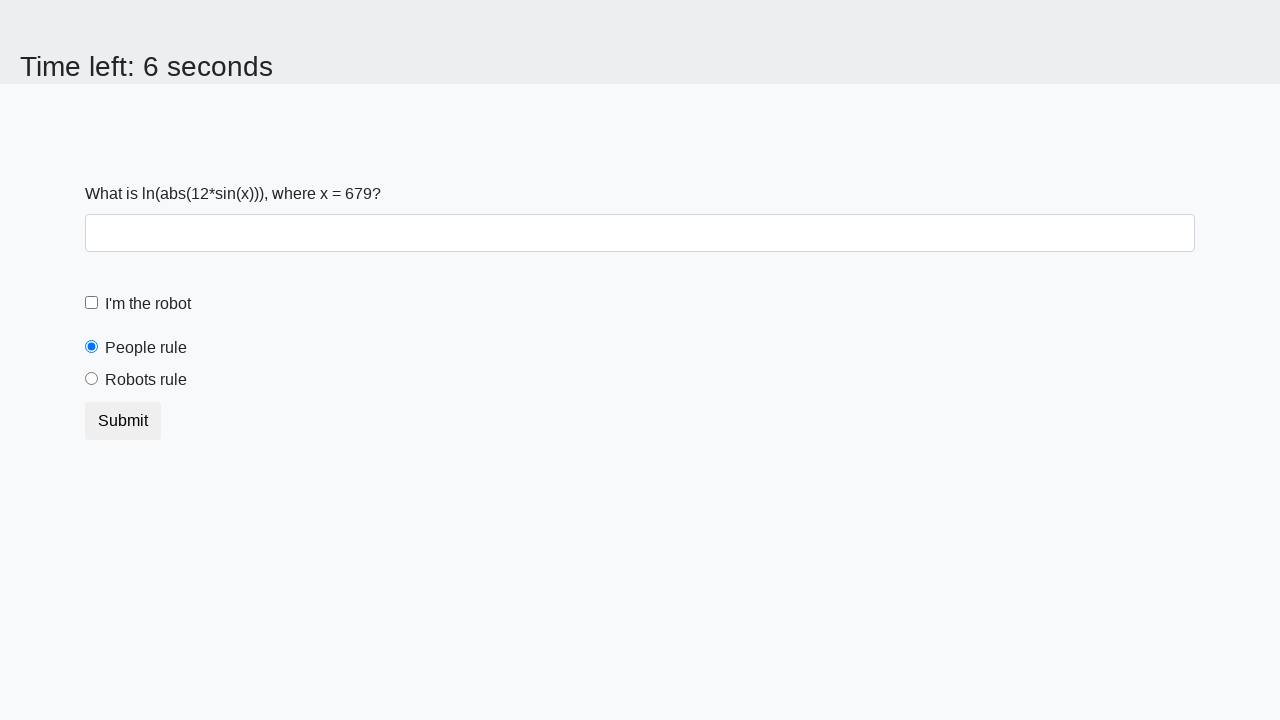

Calculated answer using math formula: 1.5787959085874588
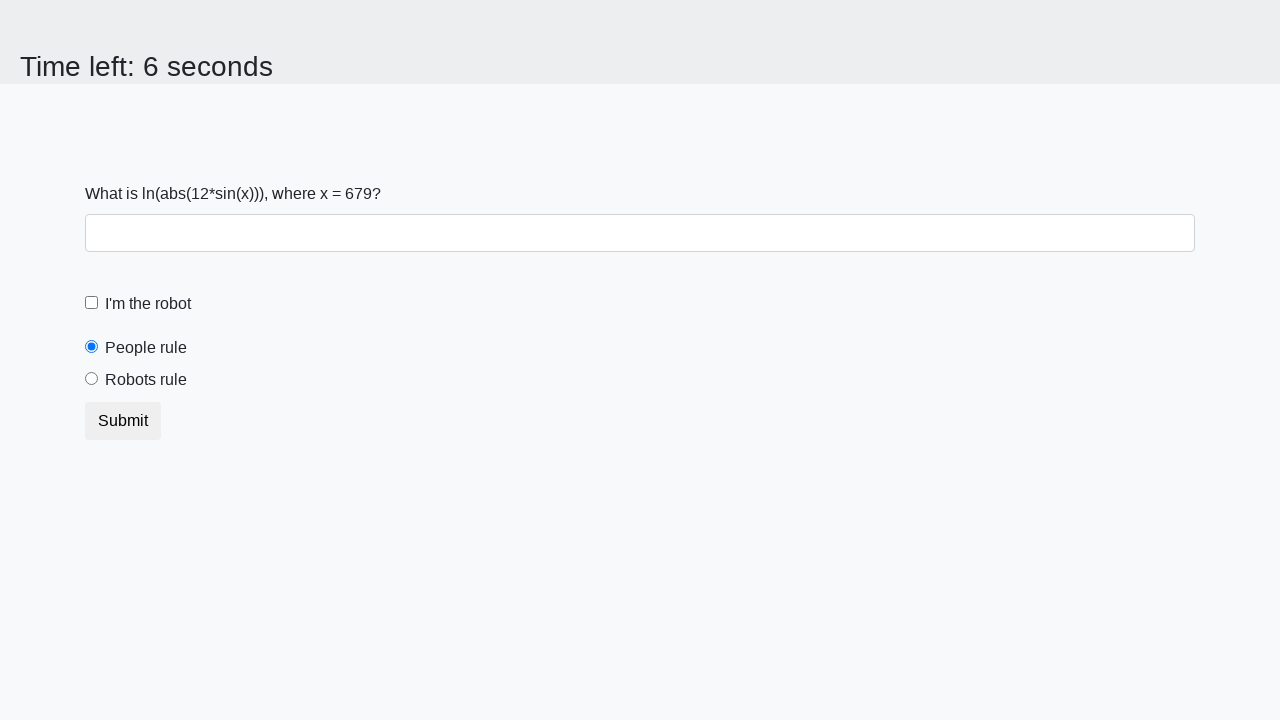

Filled answer field with calculated value: 1.5787959085874588 on #answer
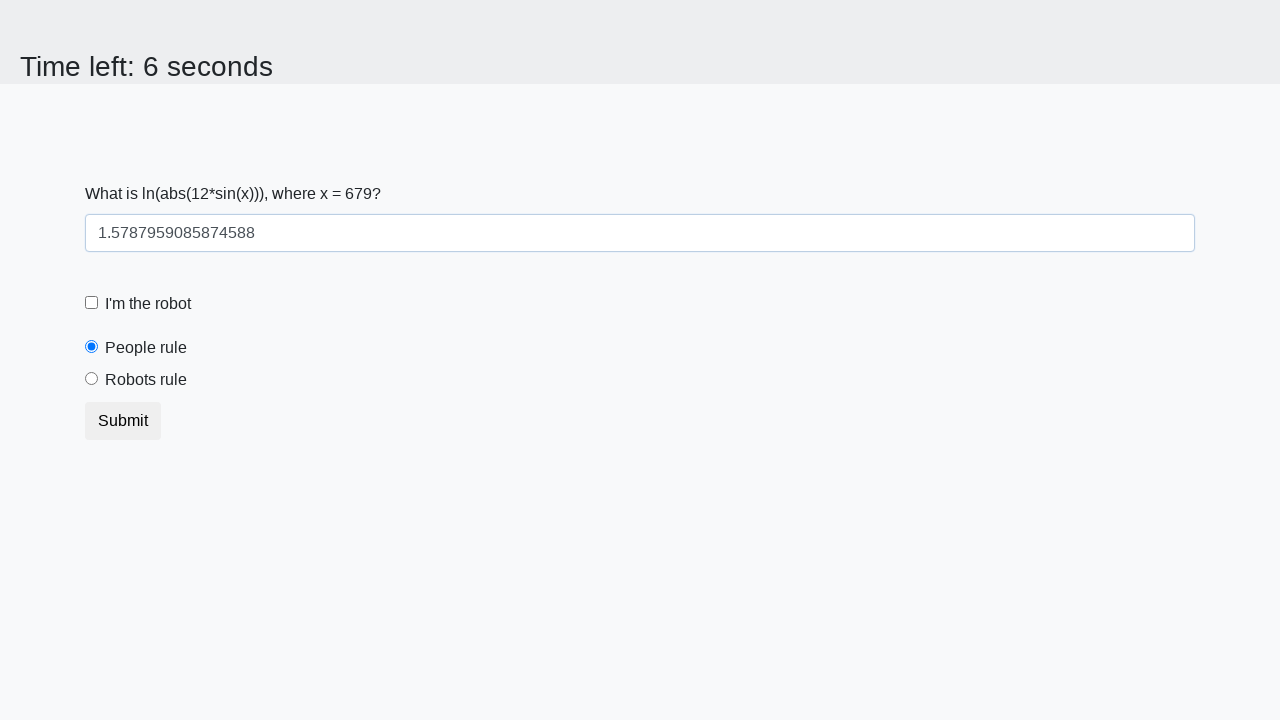

Clicked the robot checkbox at (92, 303) on #robotCheckbox
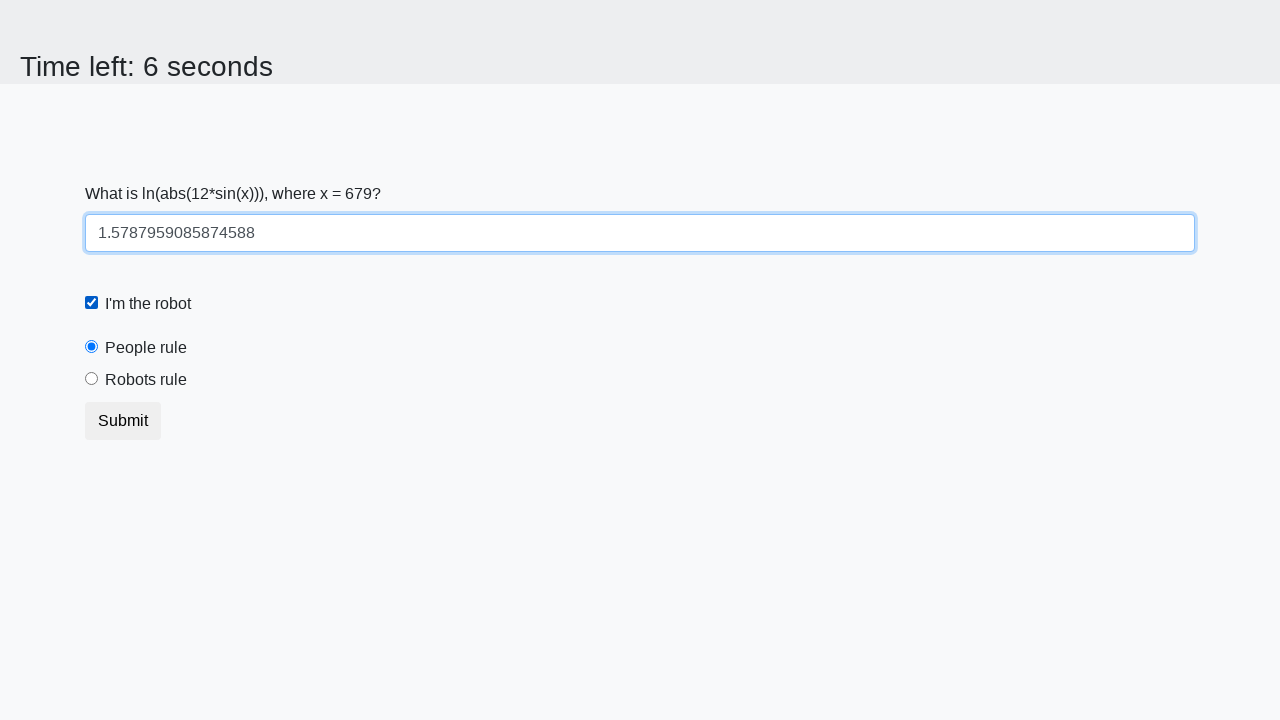

Selected the 'Robots rule' radio button at (146, 380) on [for='robotsRule']
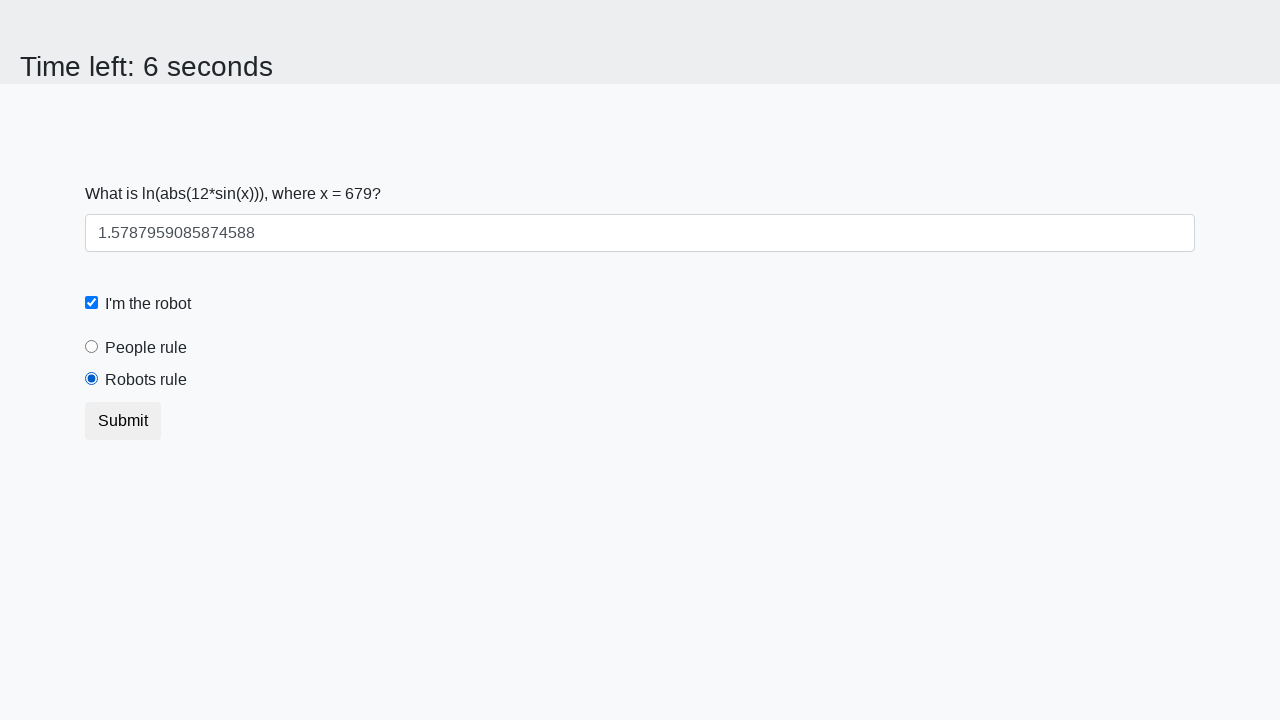

Clicked submit button to submit the form at (123, 421) on button
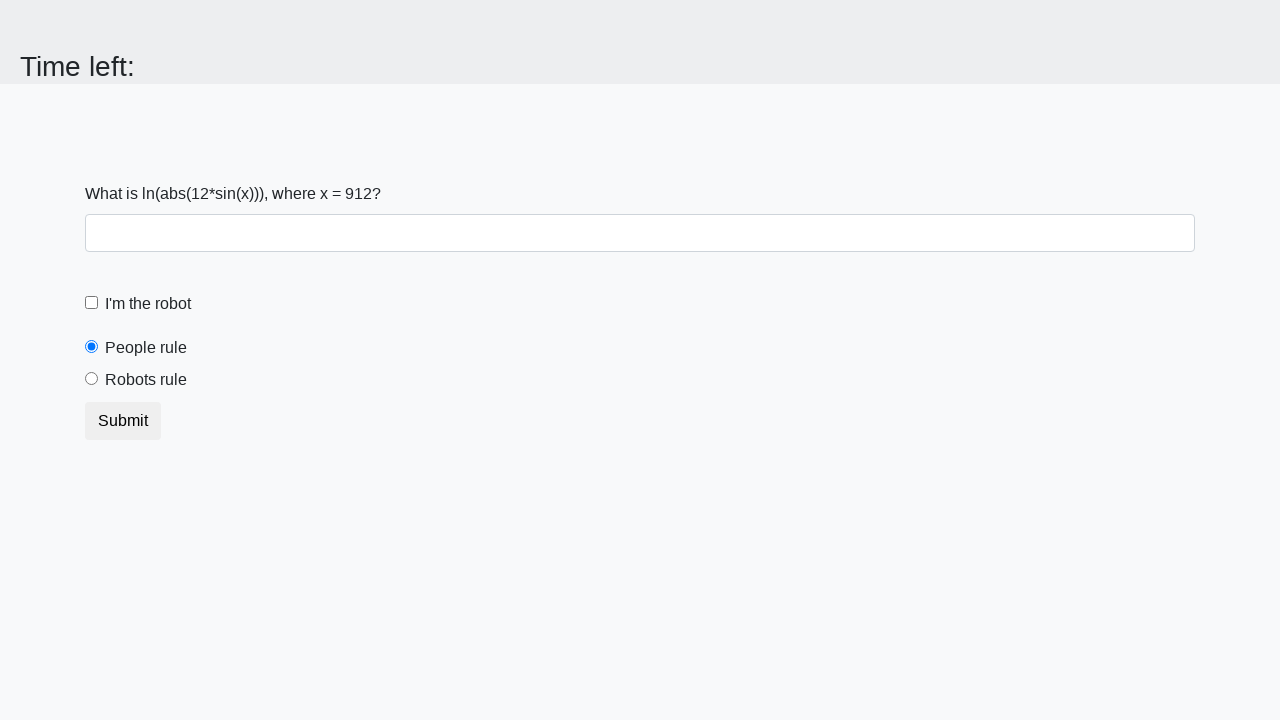

Waited 2 seconds to see the result
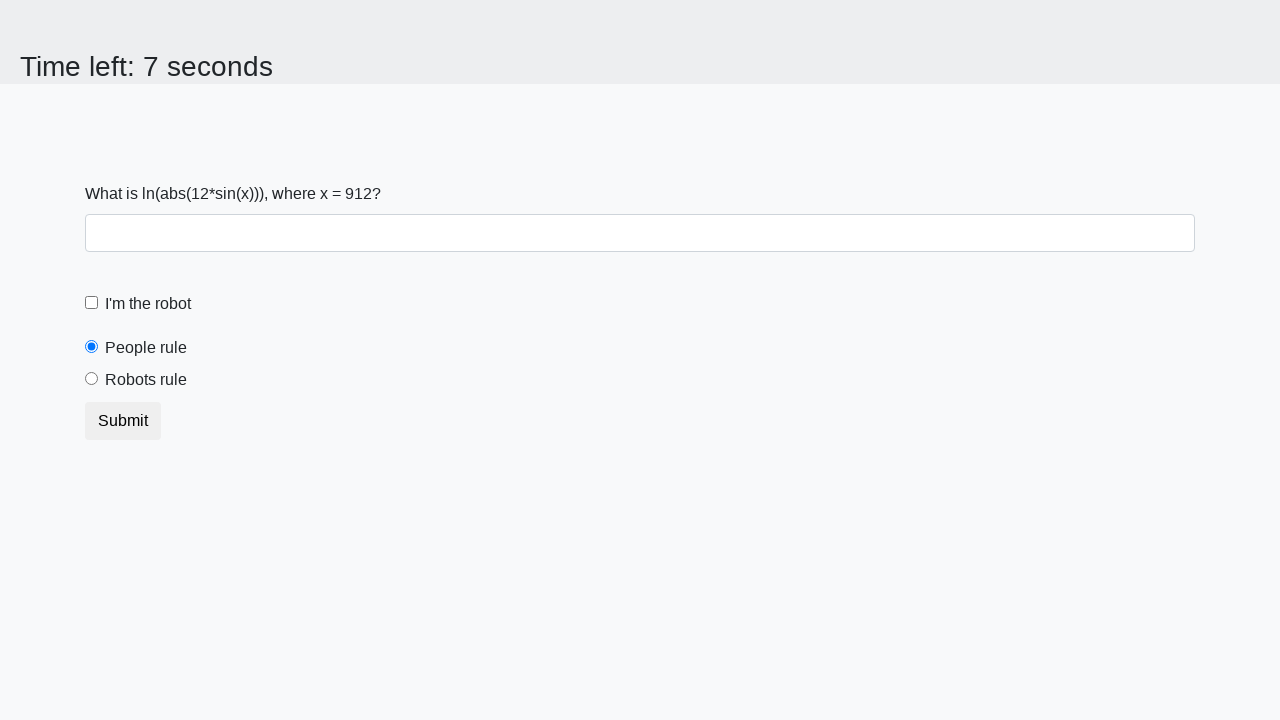

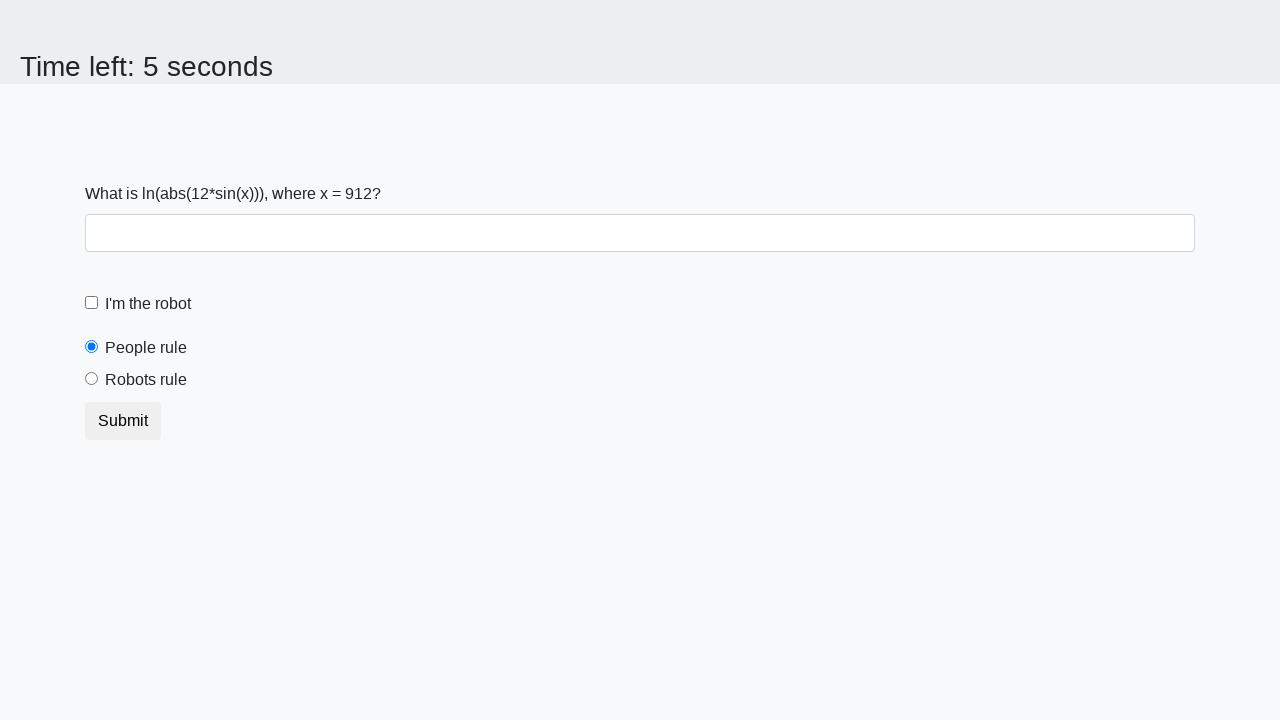